Navigates to the offers page and verifies that the product table with items and prices is displayed

Starting URL: https://rahulshettyacademy.com/seleniumPractise/#/offers

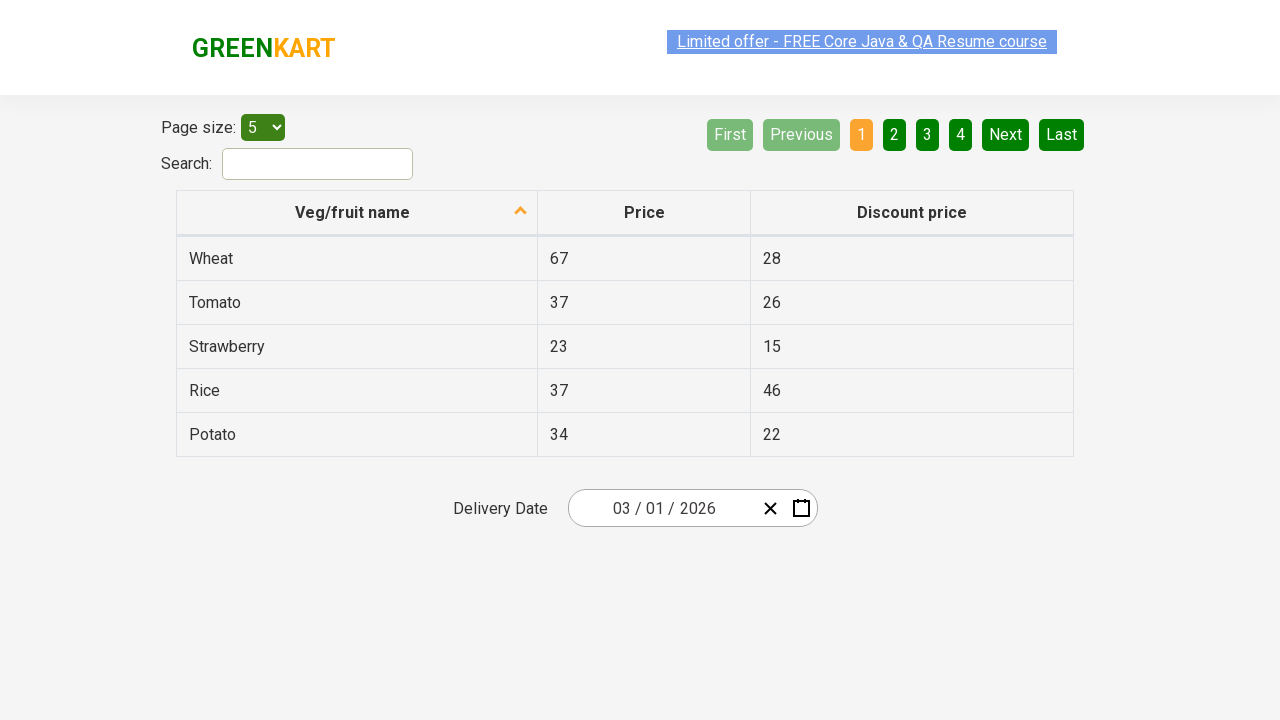

Navigated to offers page
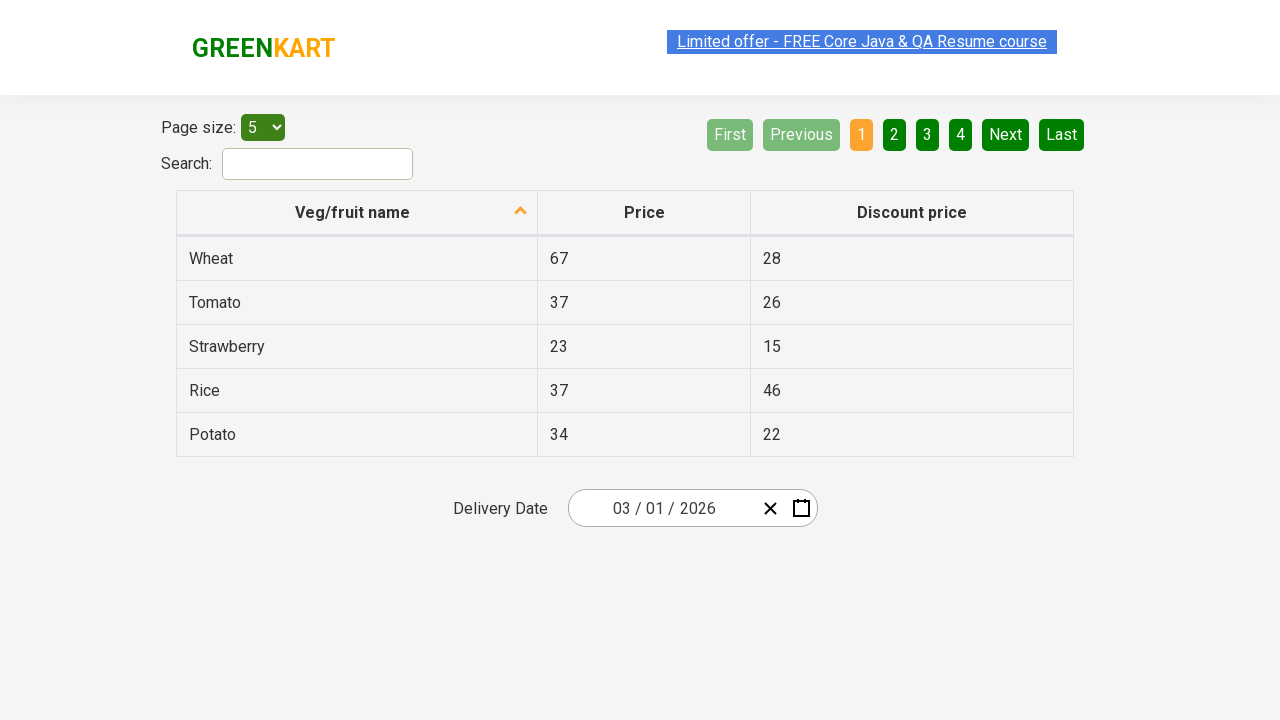

Product table items loaded
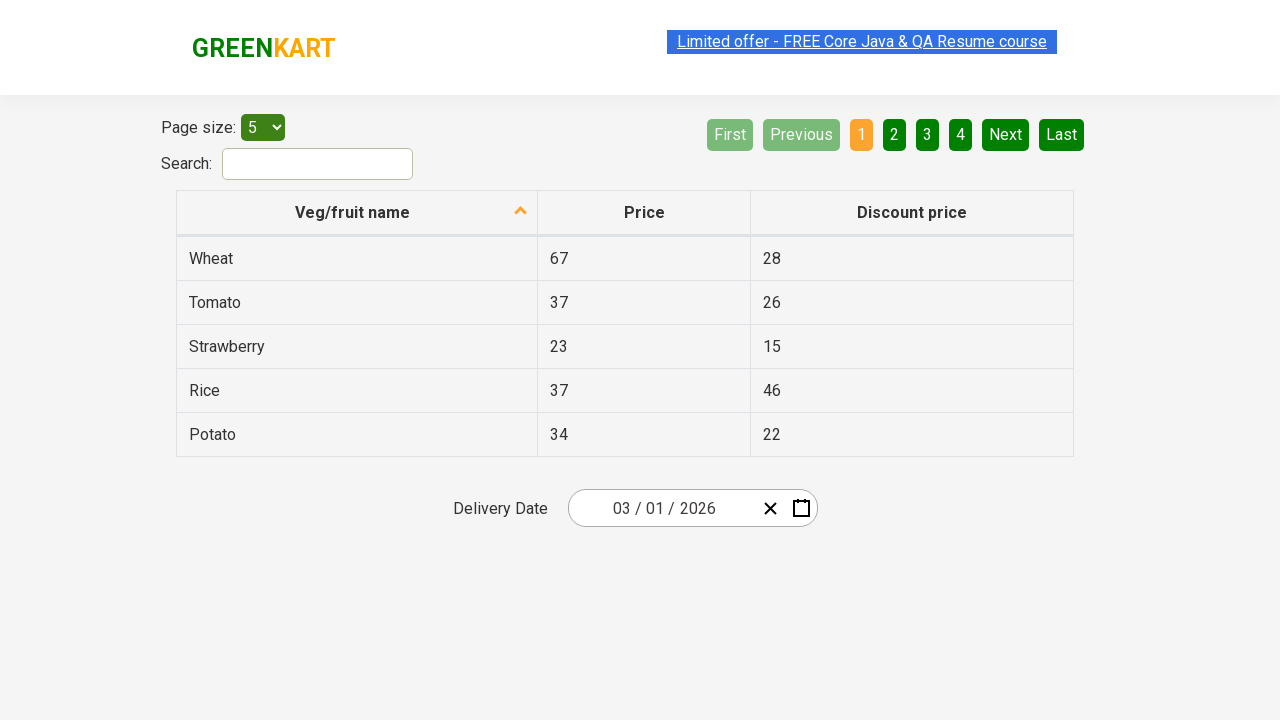

Product table with prices verified
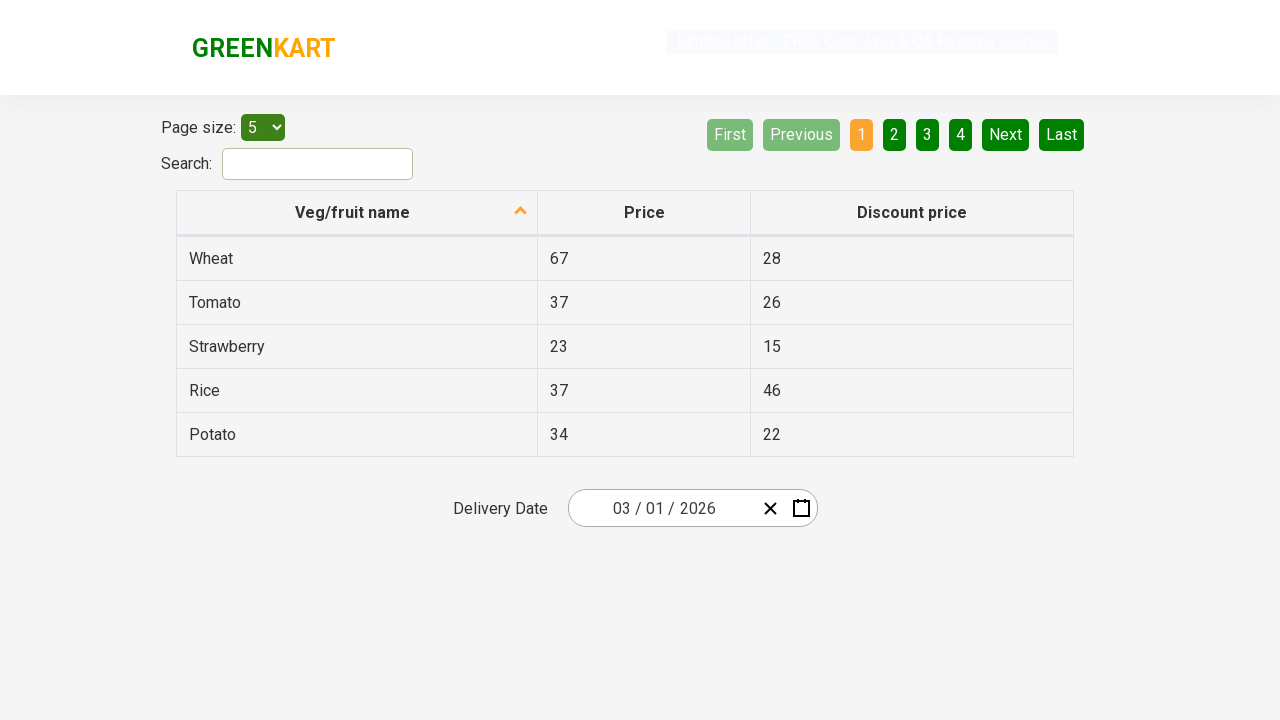

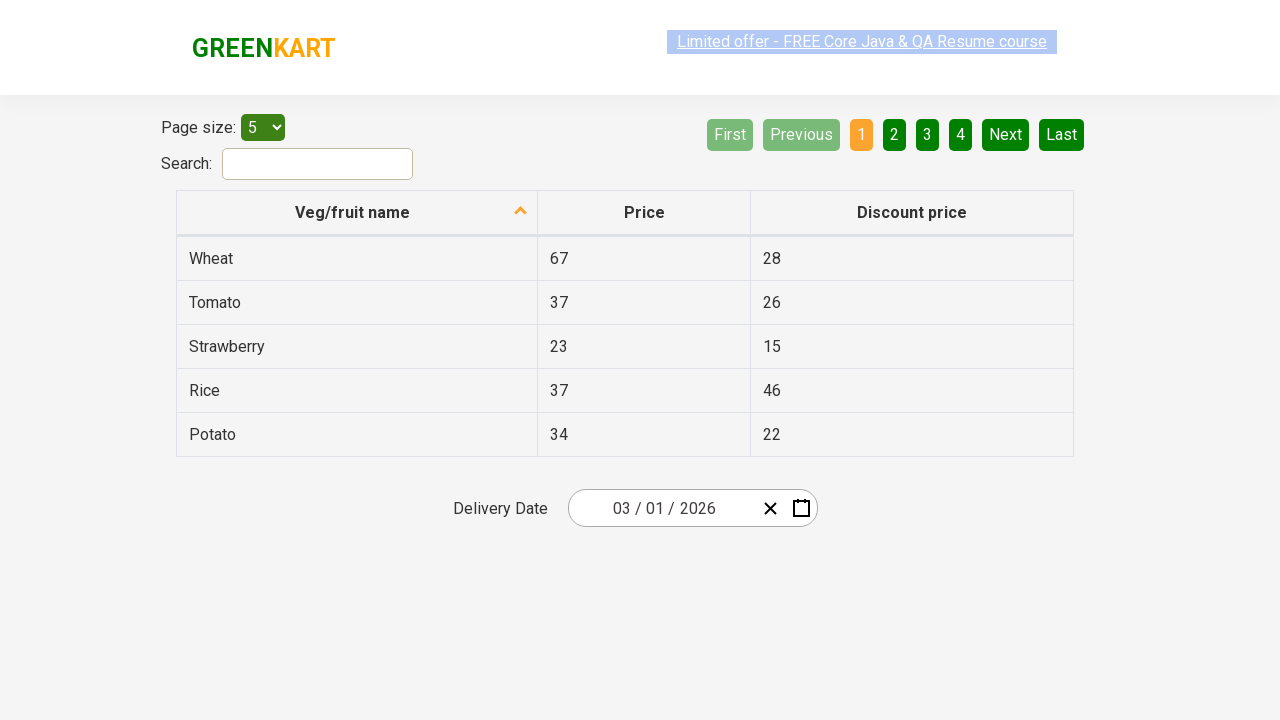